Tests dynamically loaded page elements by navigating through pages and clicking a start button to reveal hidden content.

Starting URL: https://the-internet.herokuapp.com/

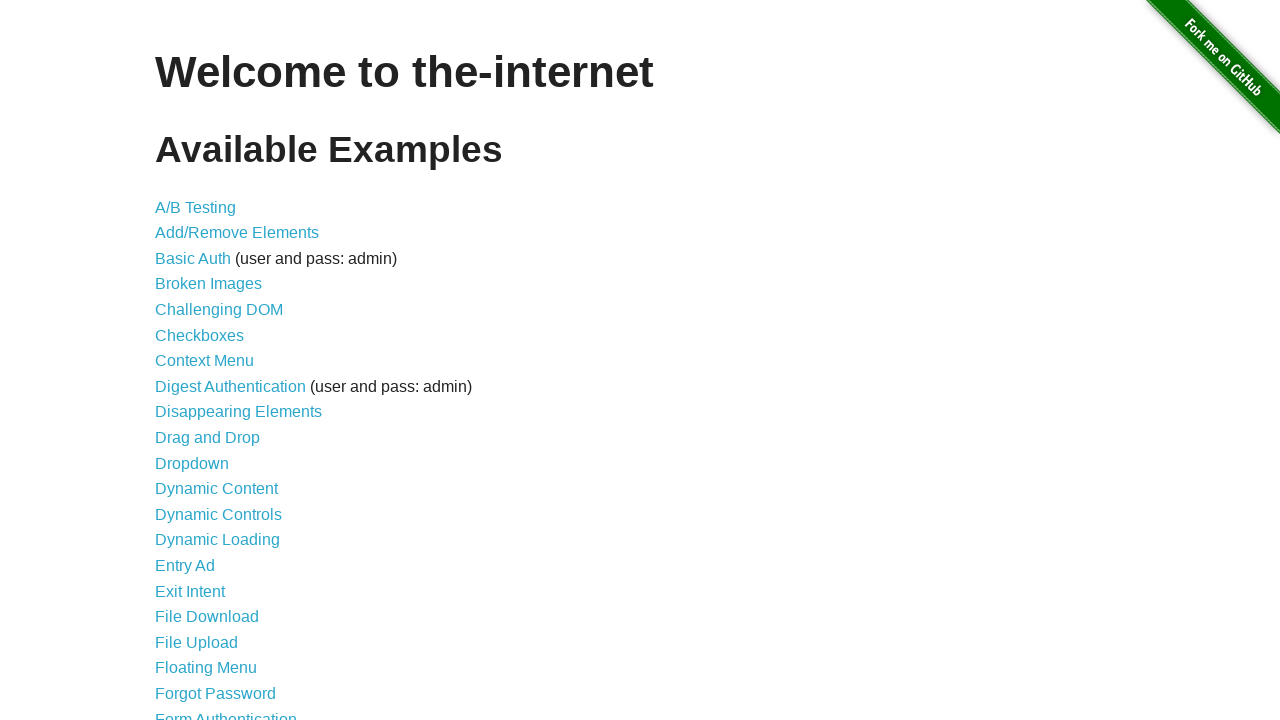

Dynamic loading link selector is present on the page
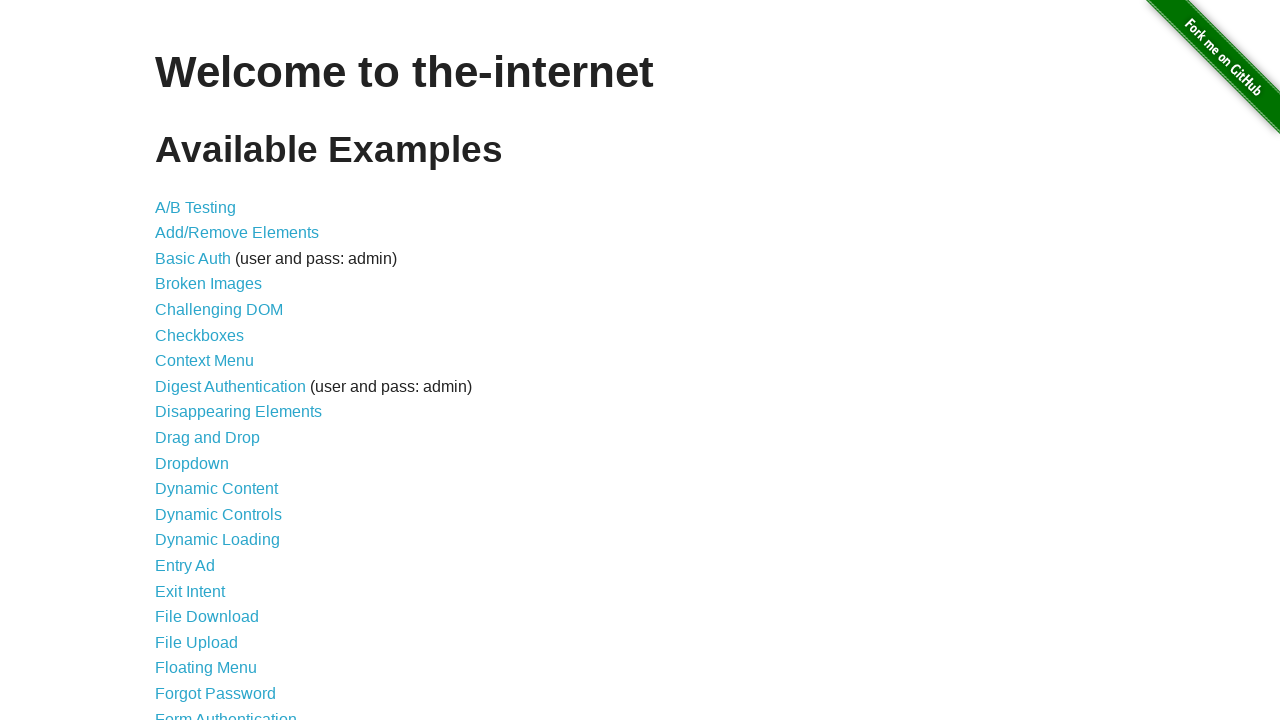

Clicked the dynamic loading link to navigate to dynamic loading page at (218, 540) on a[href='/dynamic_loading']
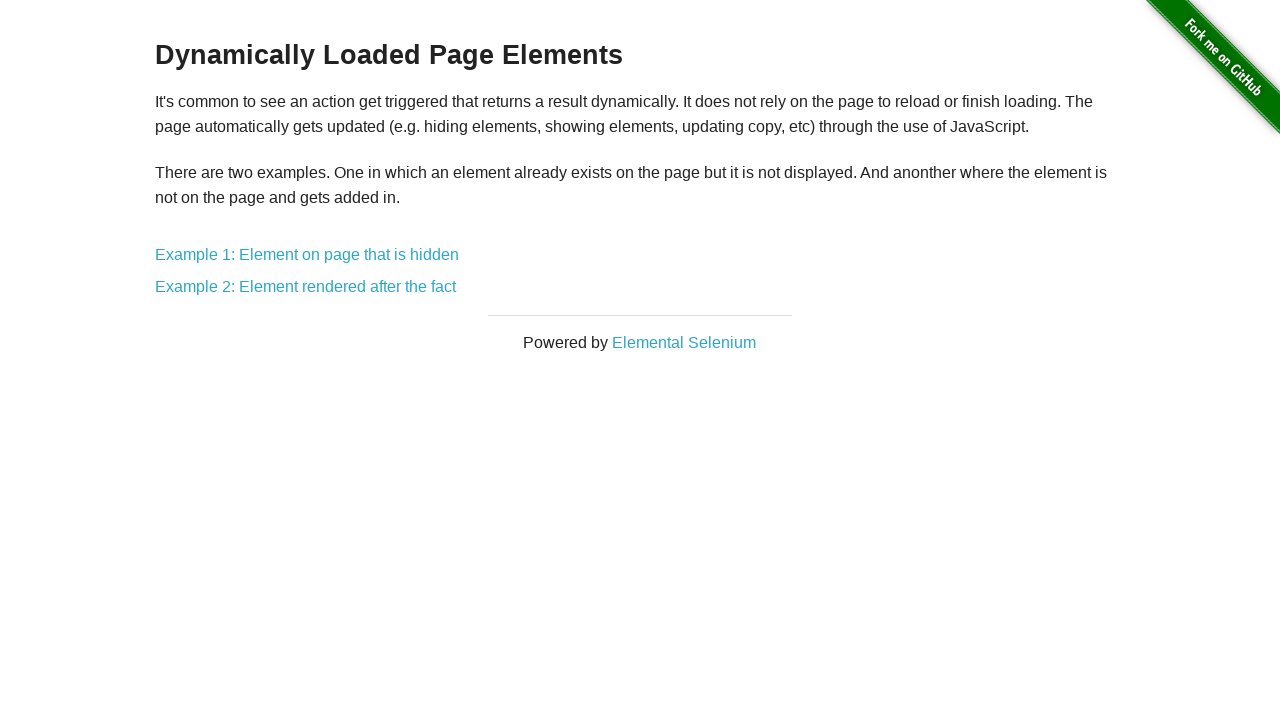

Clicked on Example 1 link to navigate to dynamic loading example 1 at (307, 255) on a[href='/dynamic_loading/1']
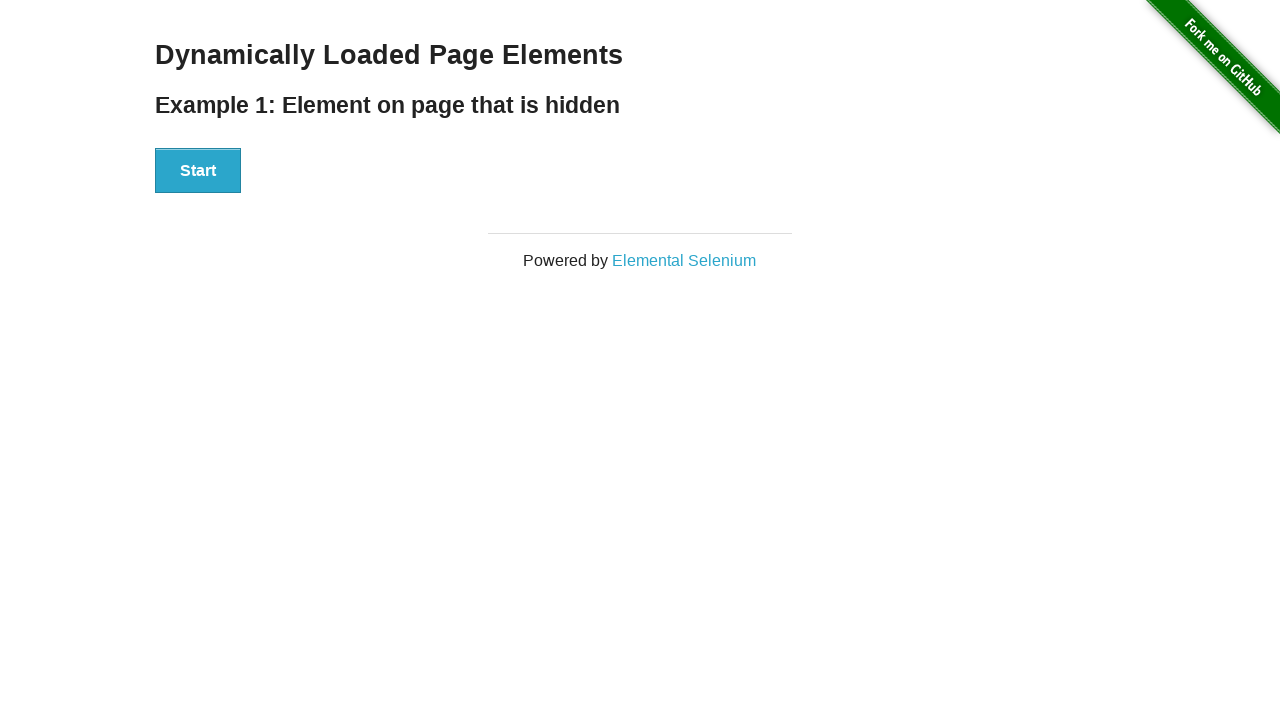

Clicked the Start button to trigger dynamic content loading at (198, 171) on #start button
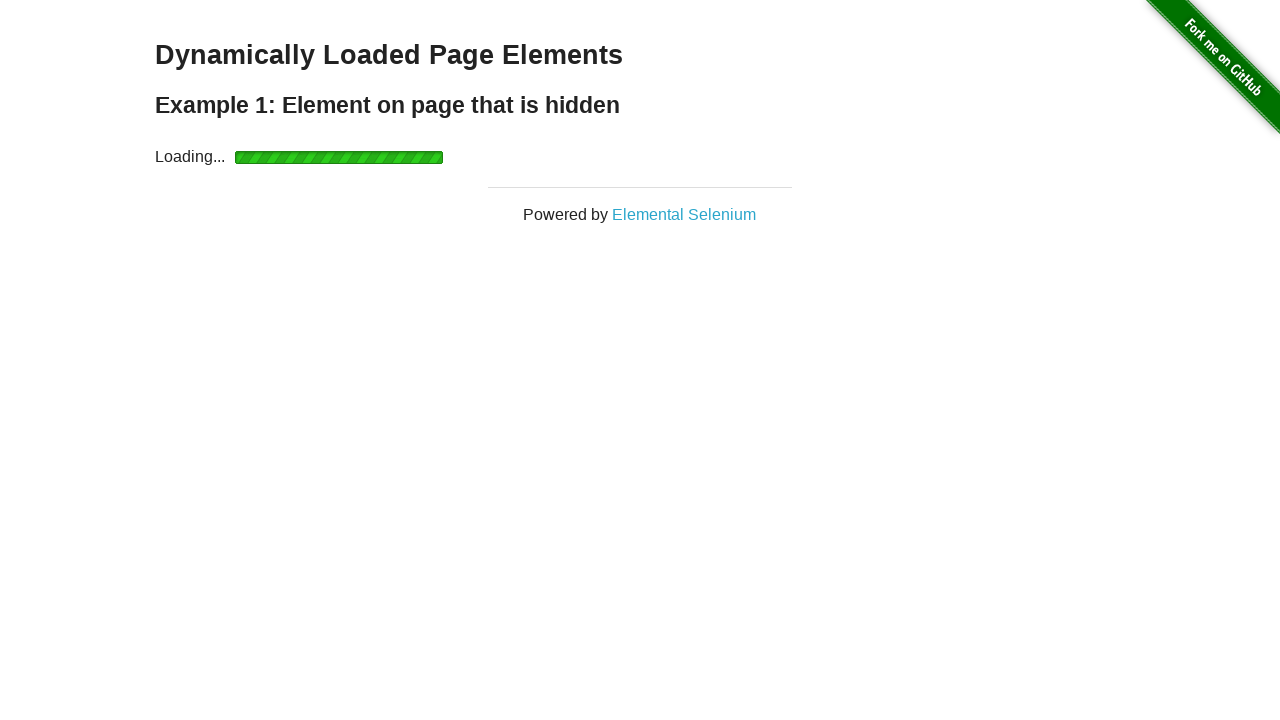

Finish element appeared on the page after loading completed
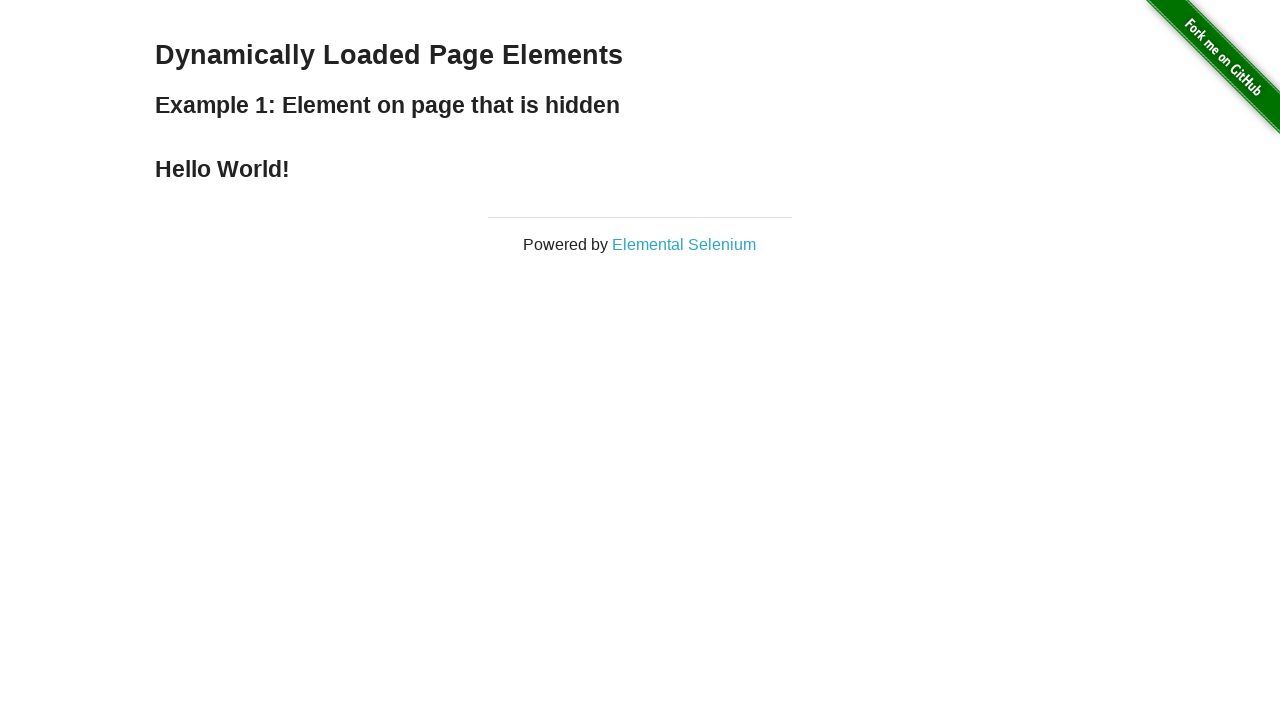

Retrieved text content from finish element
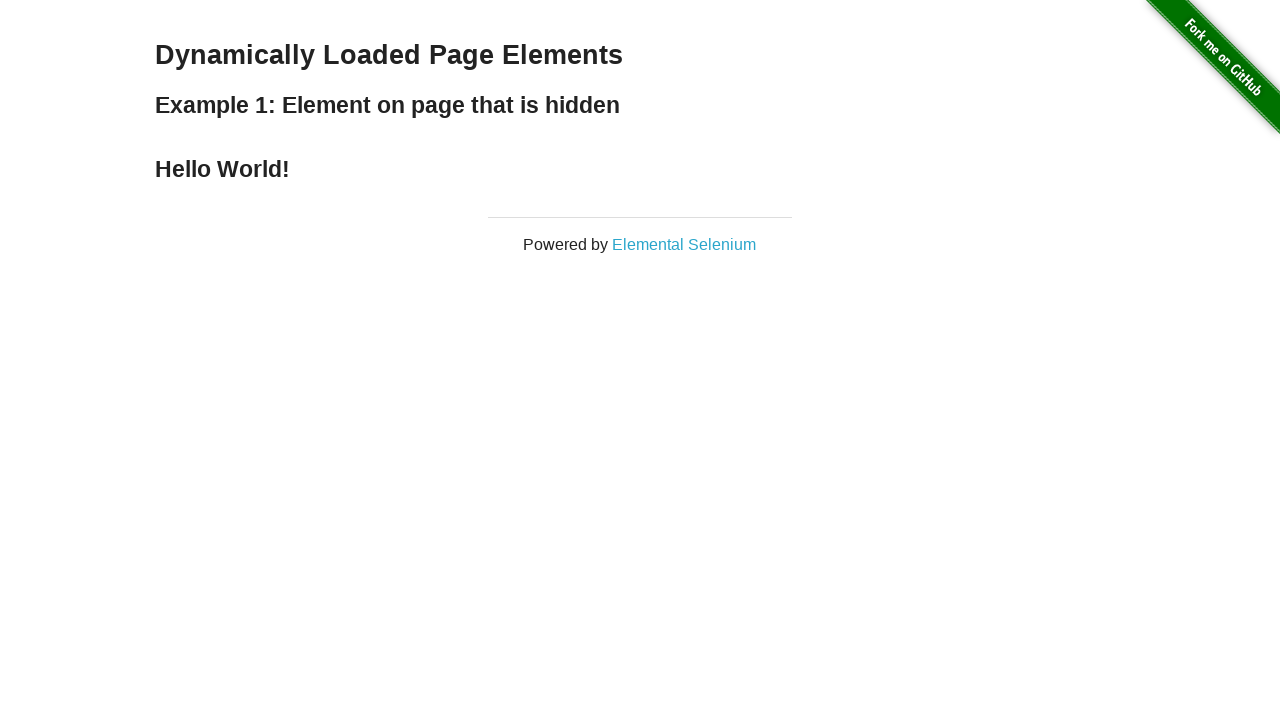

Verified that 'Hello World!' text is present in the finish element
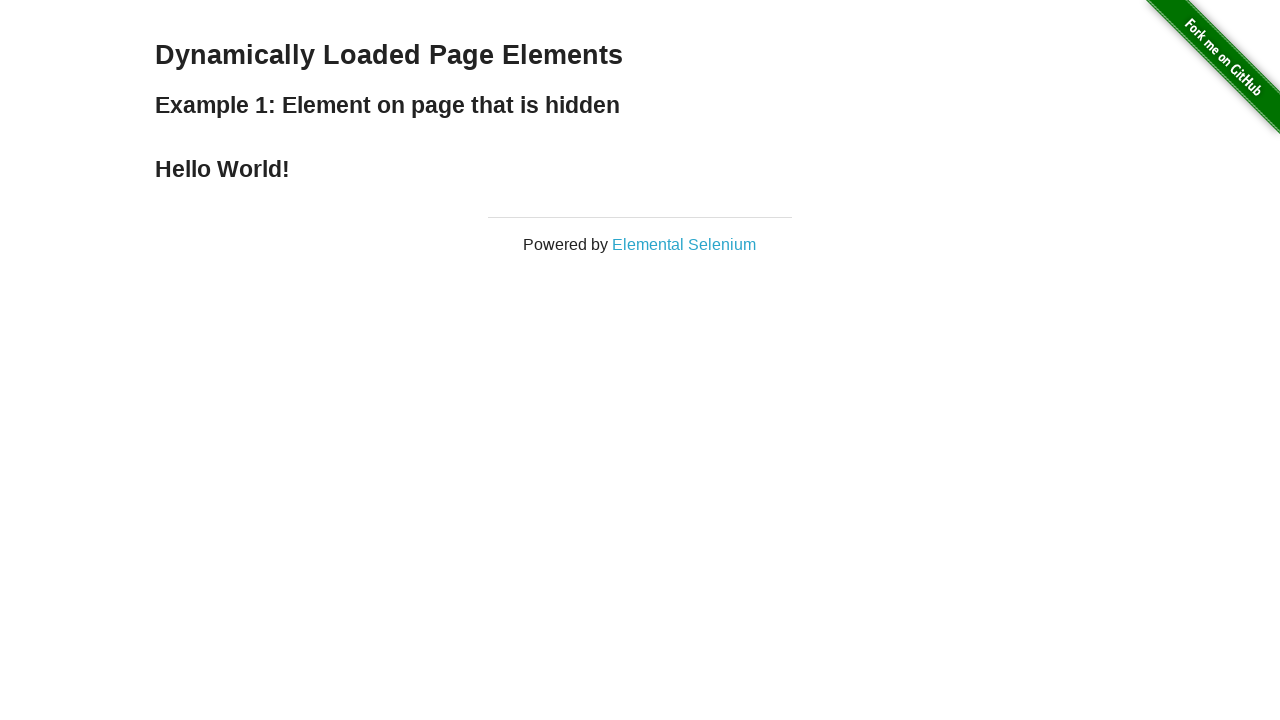

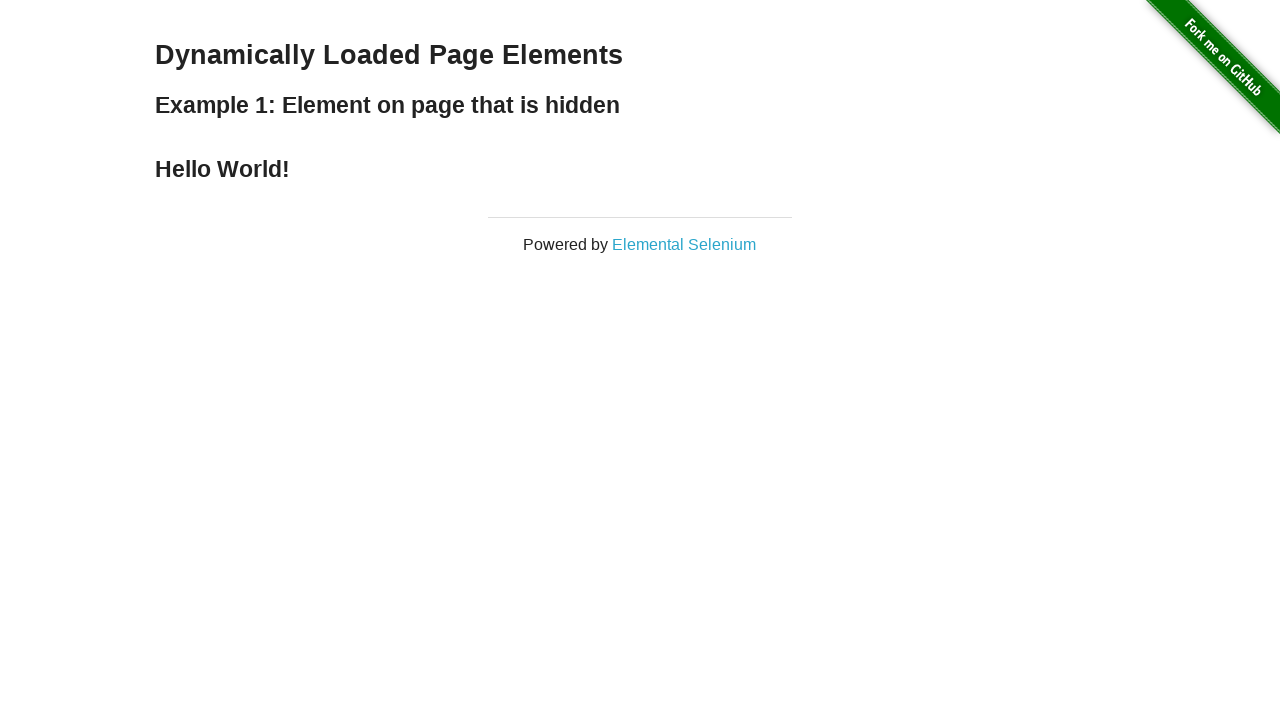